Tests a loader page by clicking a loader button, likely to trigger some loading animation or content to appear.

Starting URL: https://automationtesting.co.uk/loader.html

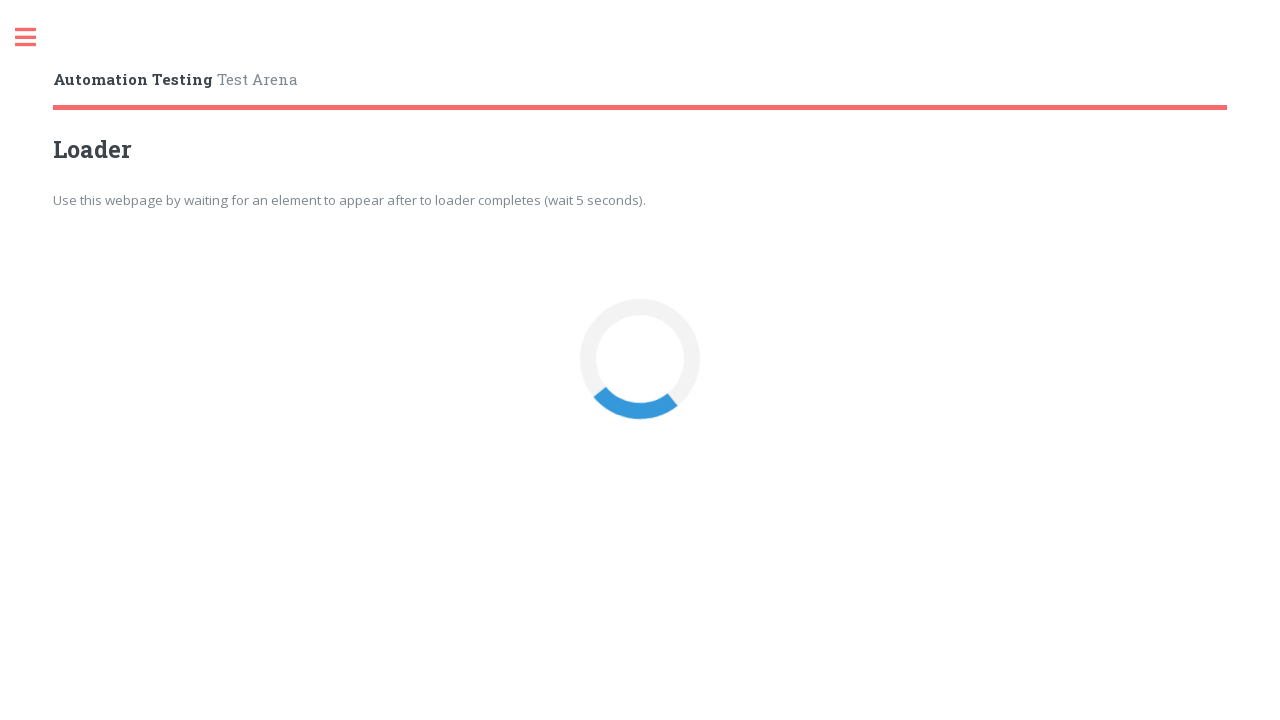

Clicked the loader button to trigger loading animation at (640, 360) on #loaderBtn
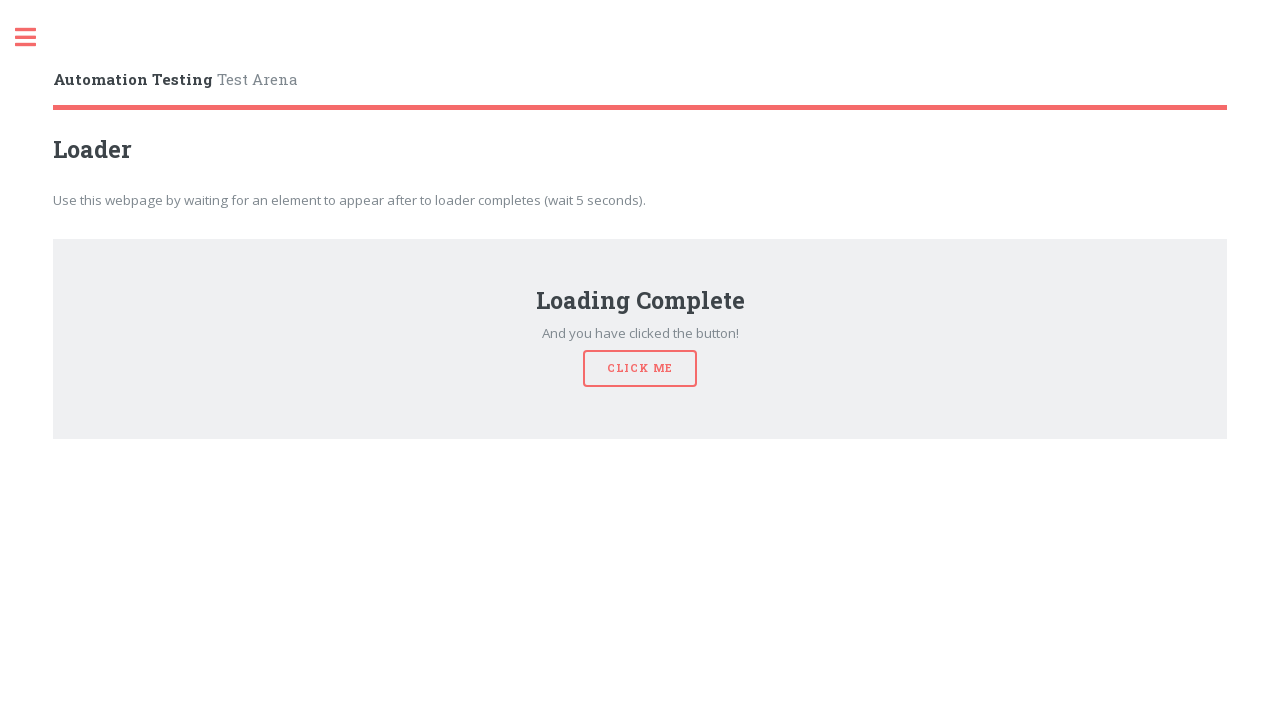

Waited 6 seconds for loading to complete
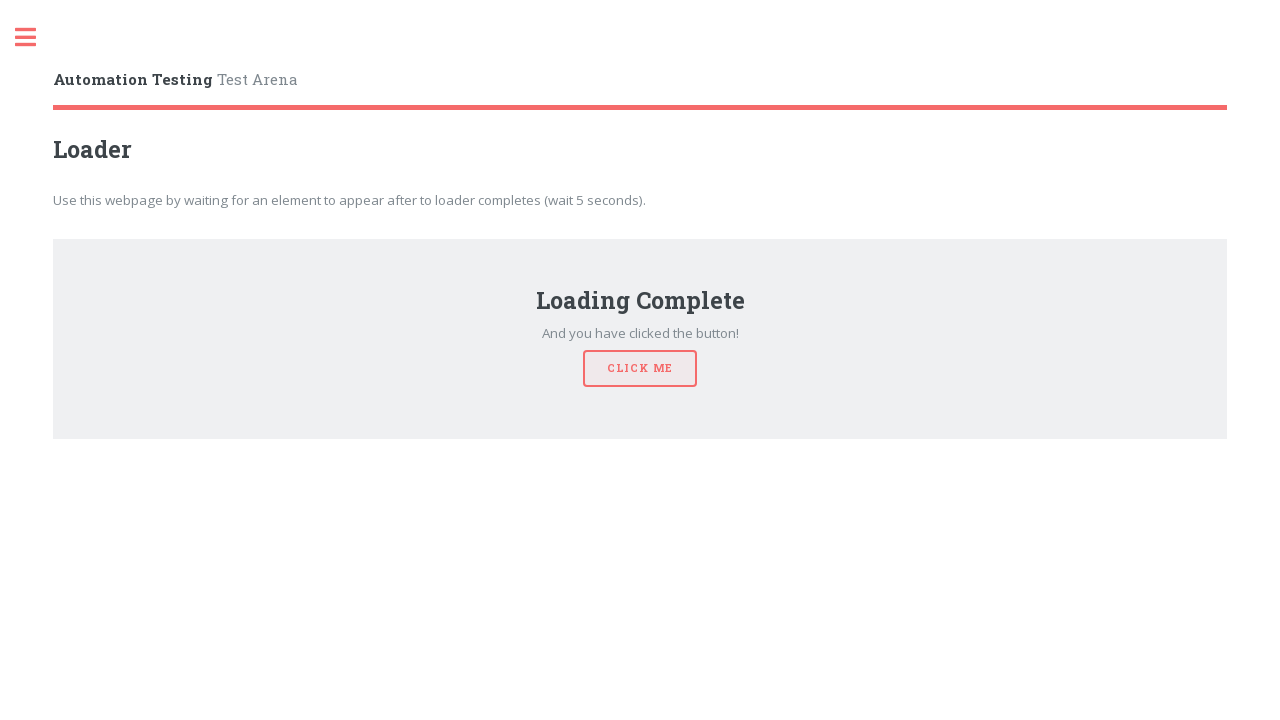

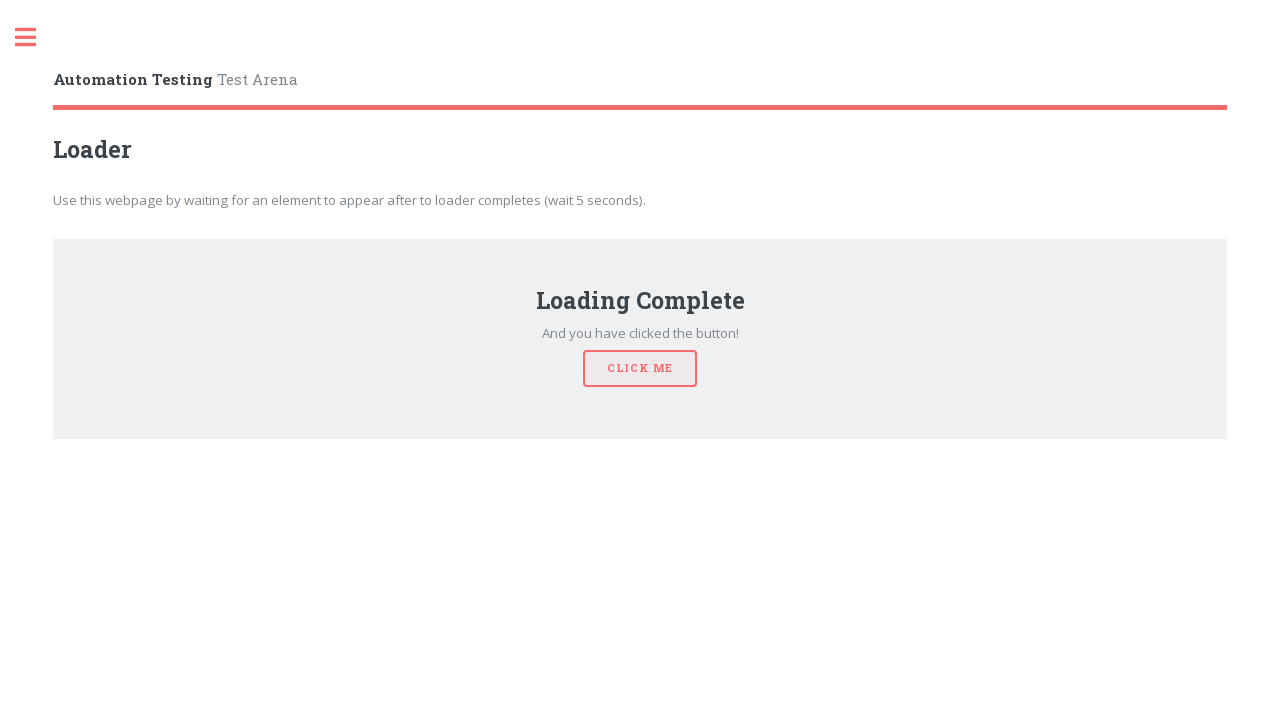